Tests confirm JavaScript alert by clicking the Confirm Alert button, switching to the alert, and dismissing it with Cancel

Starting URL: https://v1.training-support.net/selenium/javascript-alerts

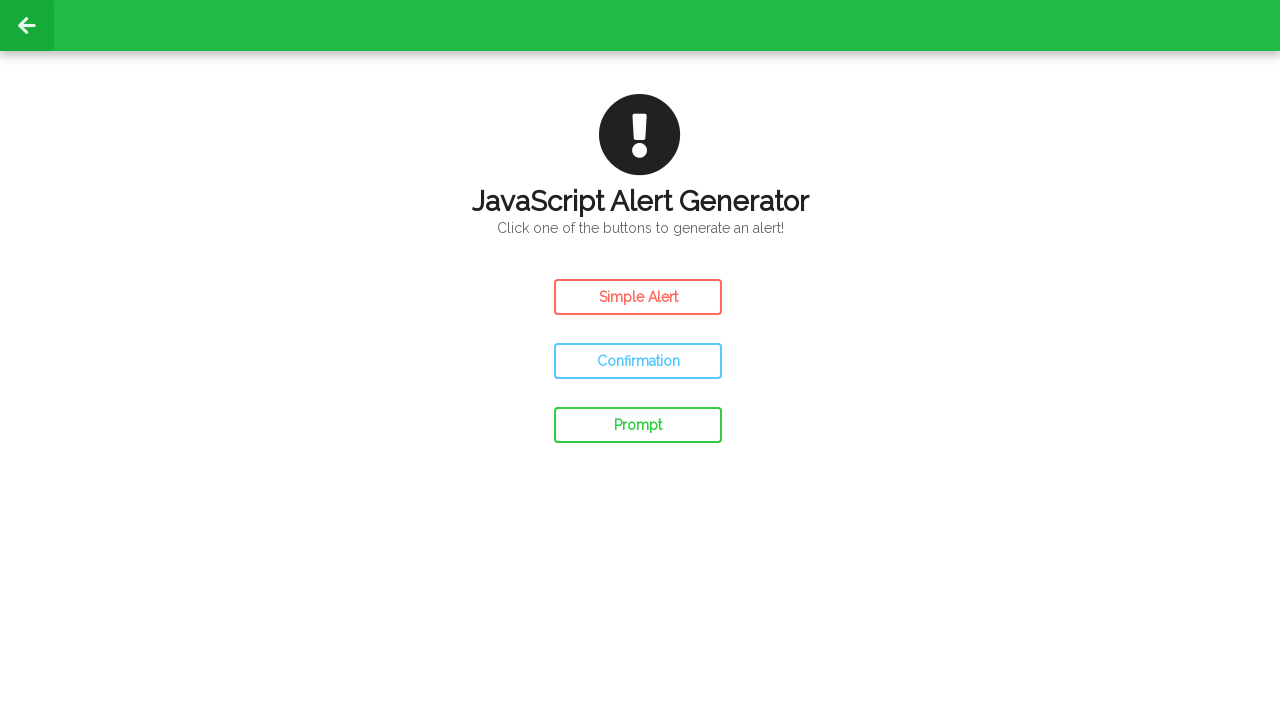

Set up dialog handler to automatically dismiss confirm alert
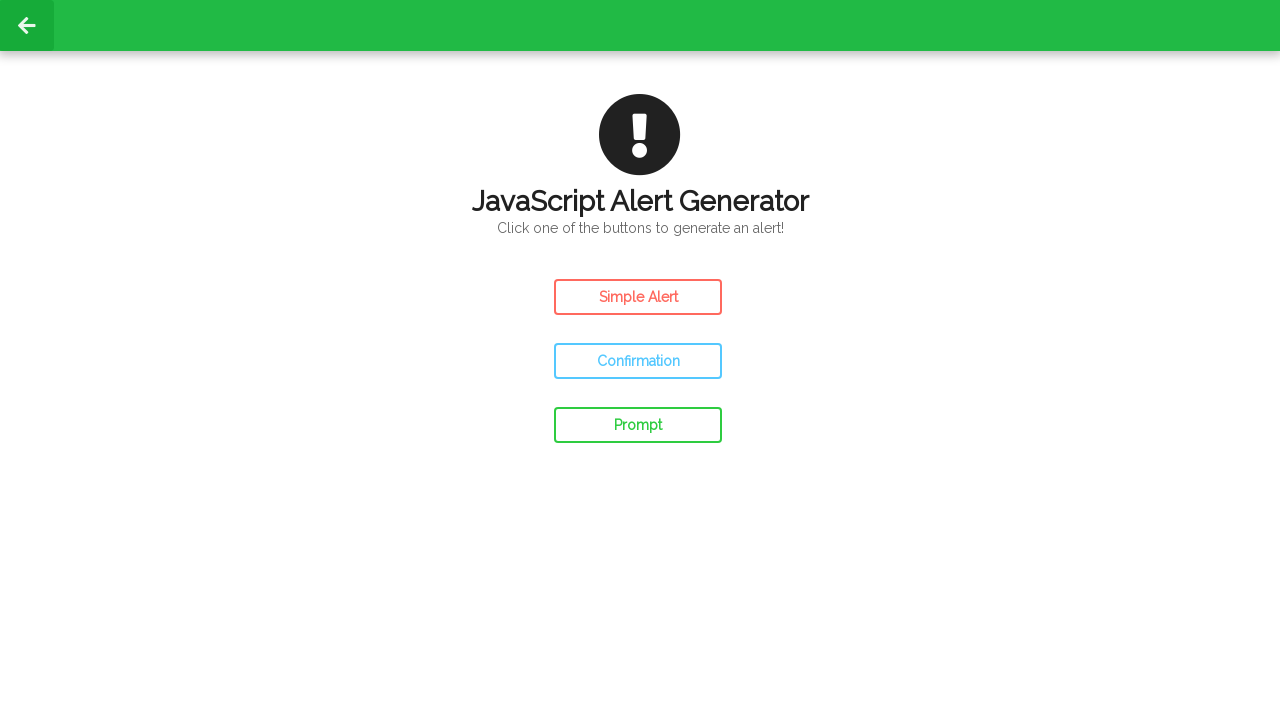

Clicked the Confirm Alert button at (638, 361) on #confirm
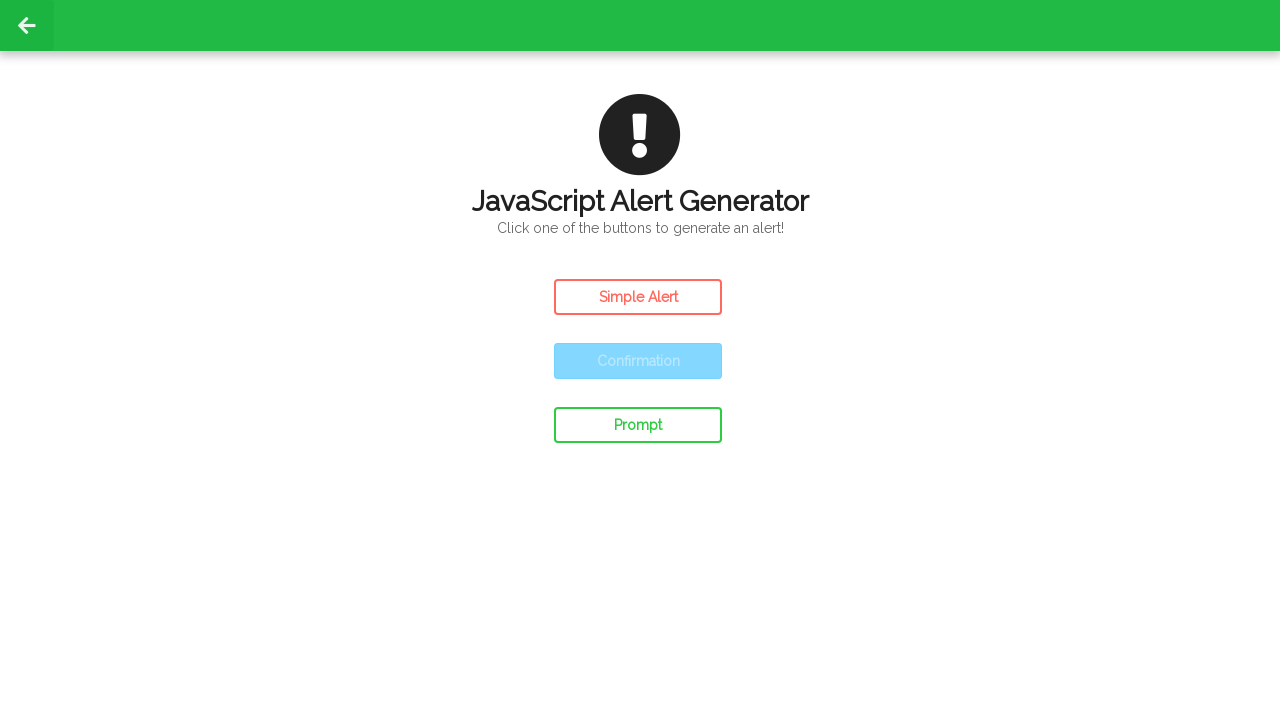

Waited for confirm alert to be processed and dismissed
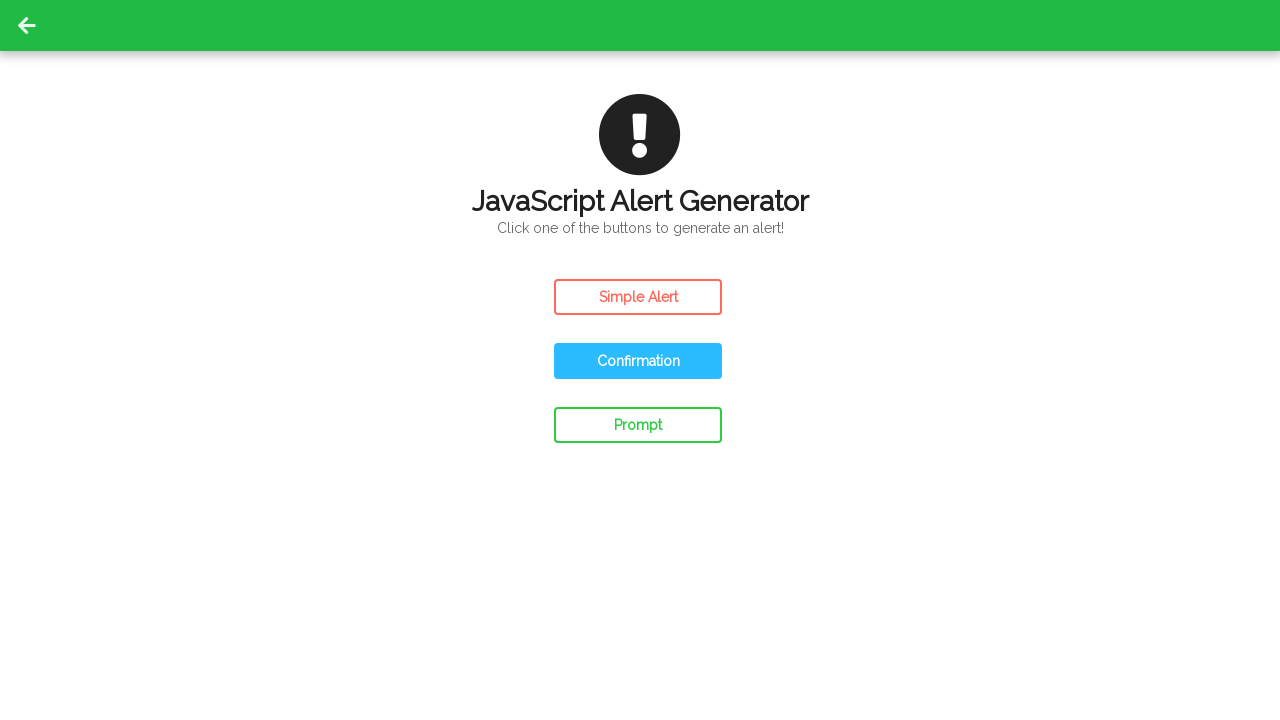

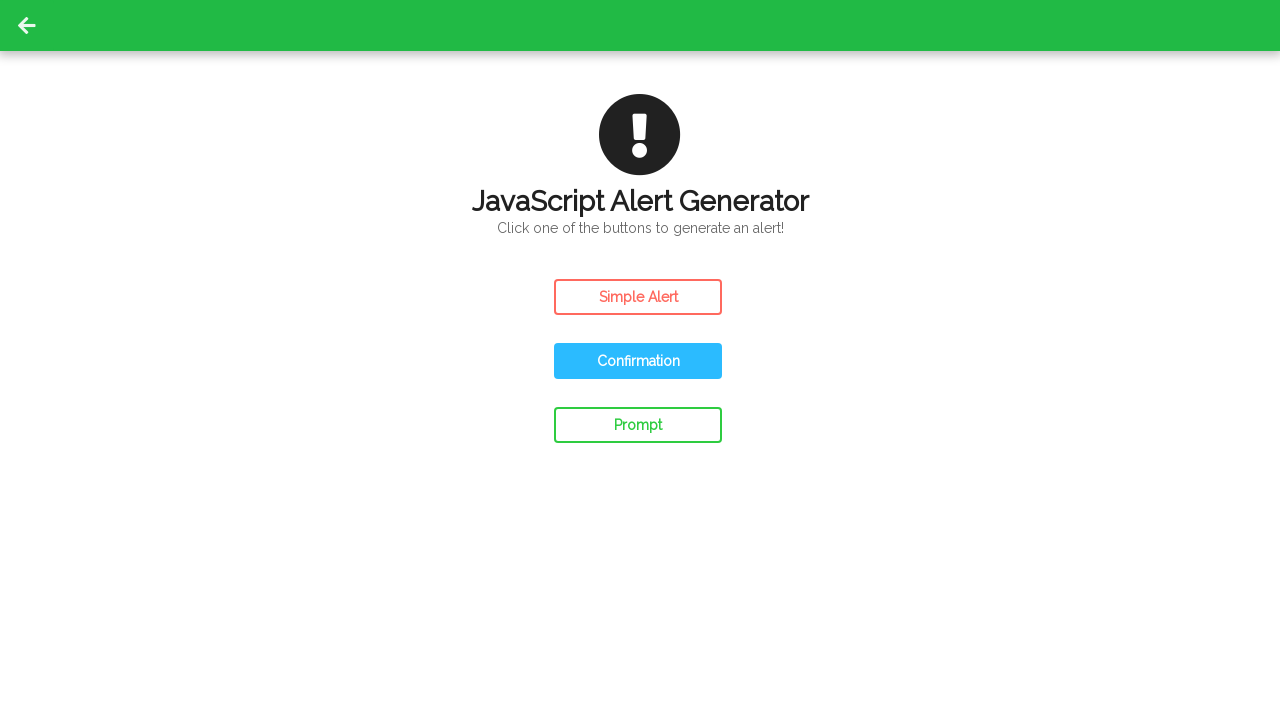